Fills out a practice form on Techlistic website including name fields, gender selection, experience level, date, profession checkbox, tools, continent dropdown, and selenium commands multi-select

Starting URL: https://www.techlistic.com/p/selenium-practice-form.html

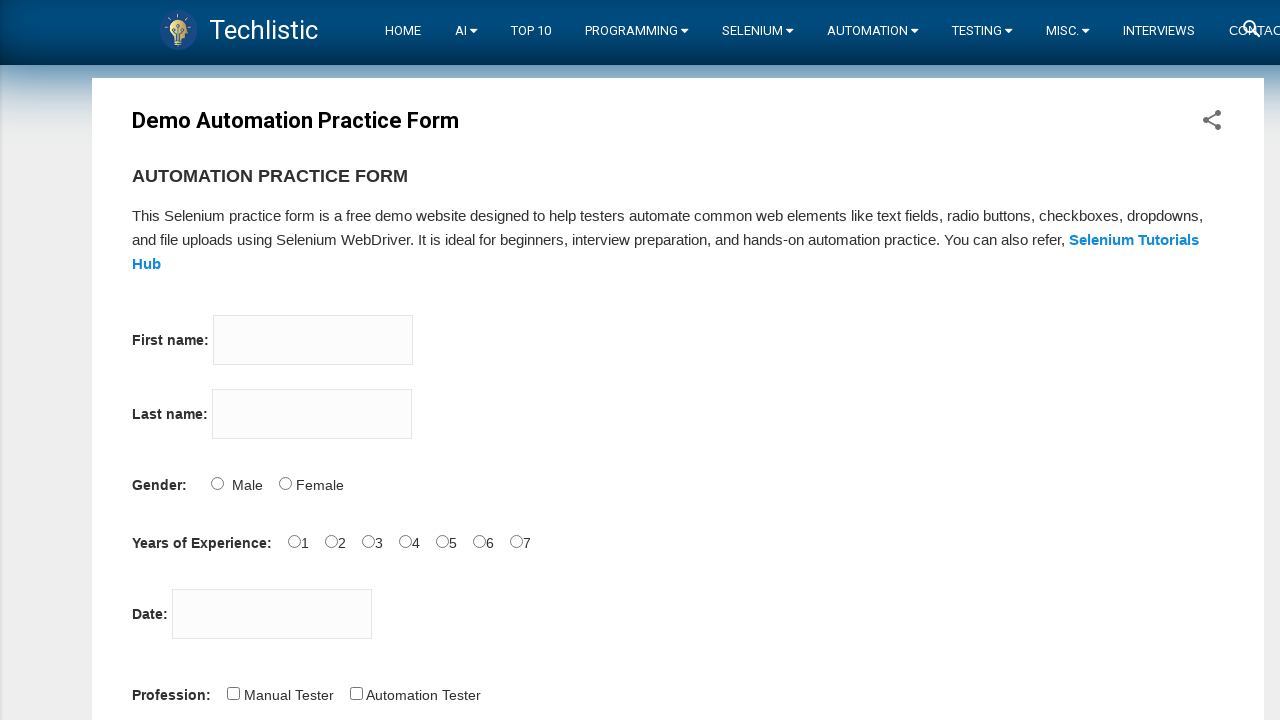

Filled first name field with 'hend' on input[name='firstname']
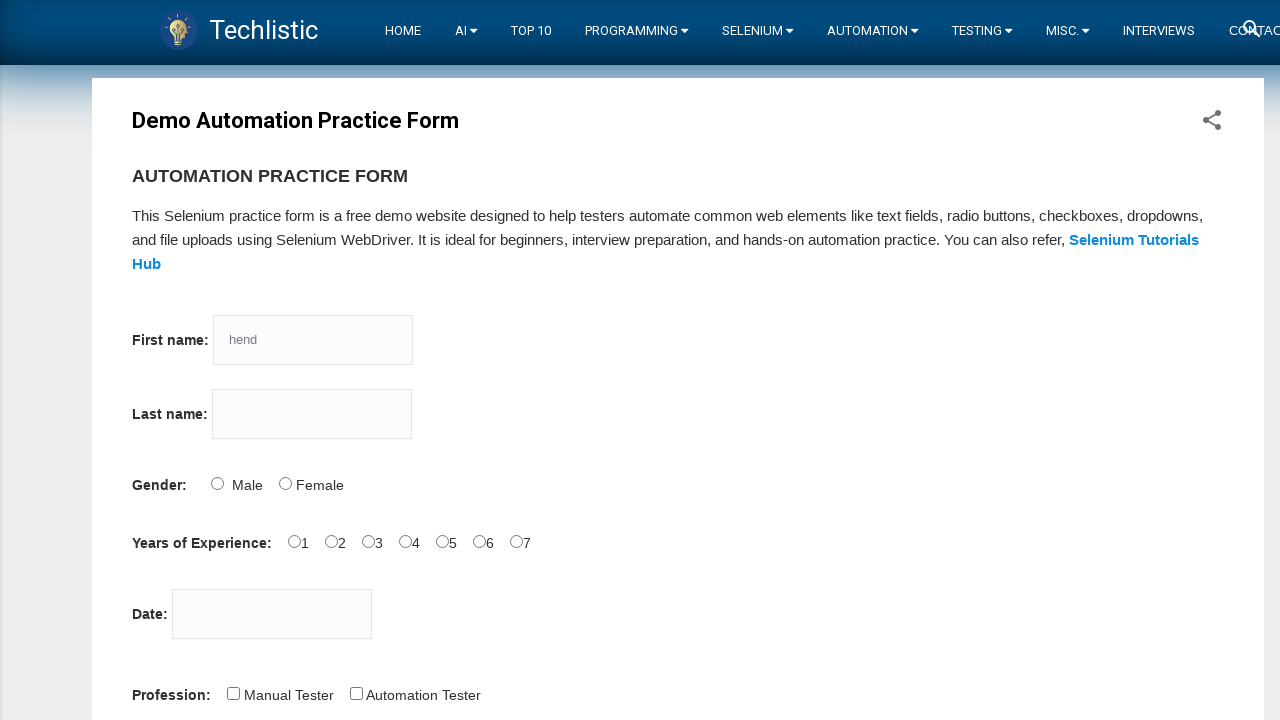

Filled last name field with 'Fathalla' on input[name='lastname']
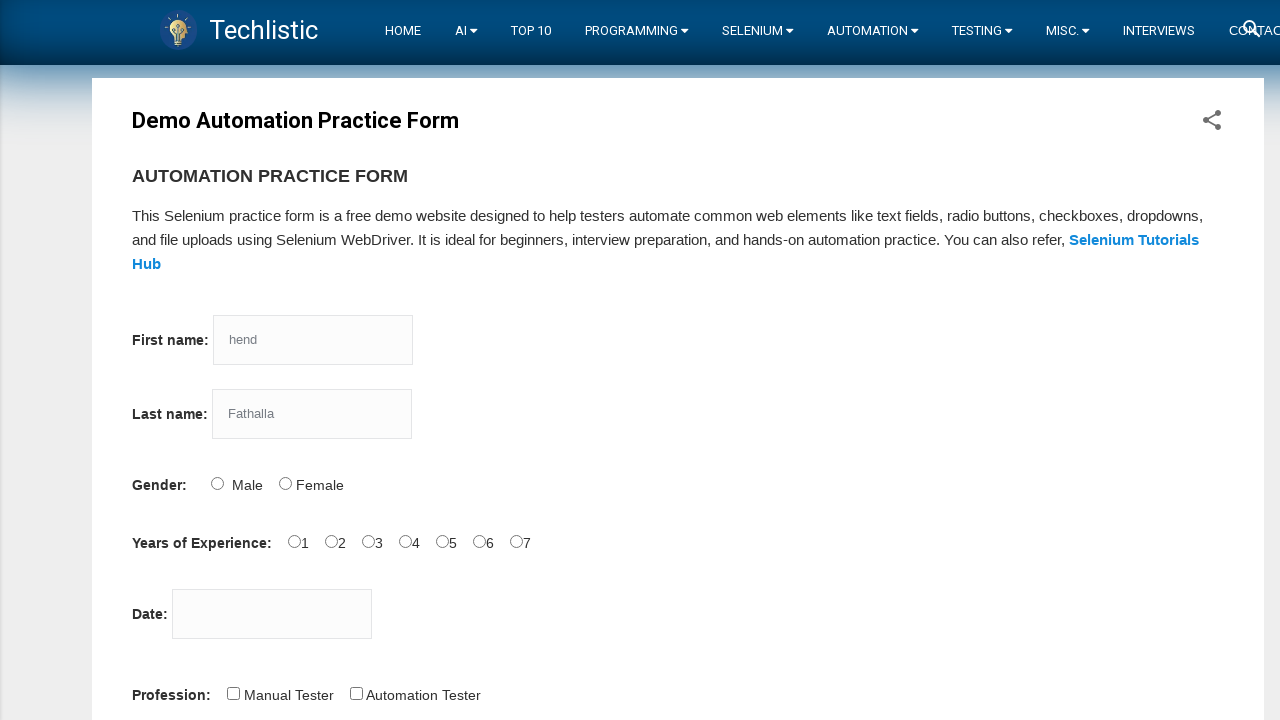

Selected Female gender option at (285, 483) on input[name='sex'] >> nth=1
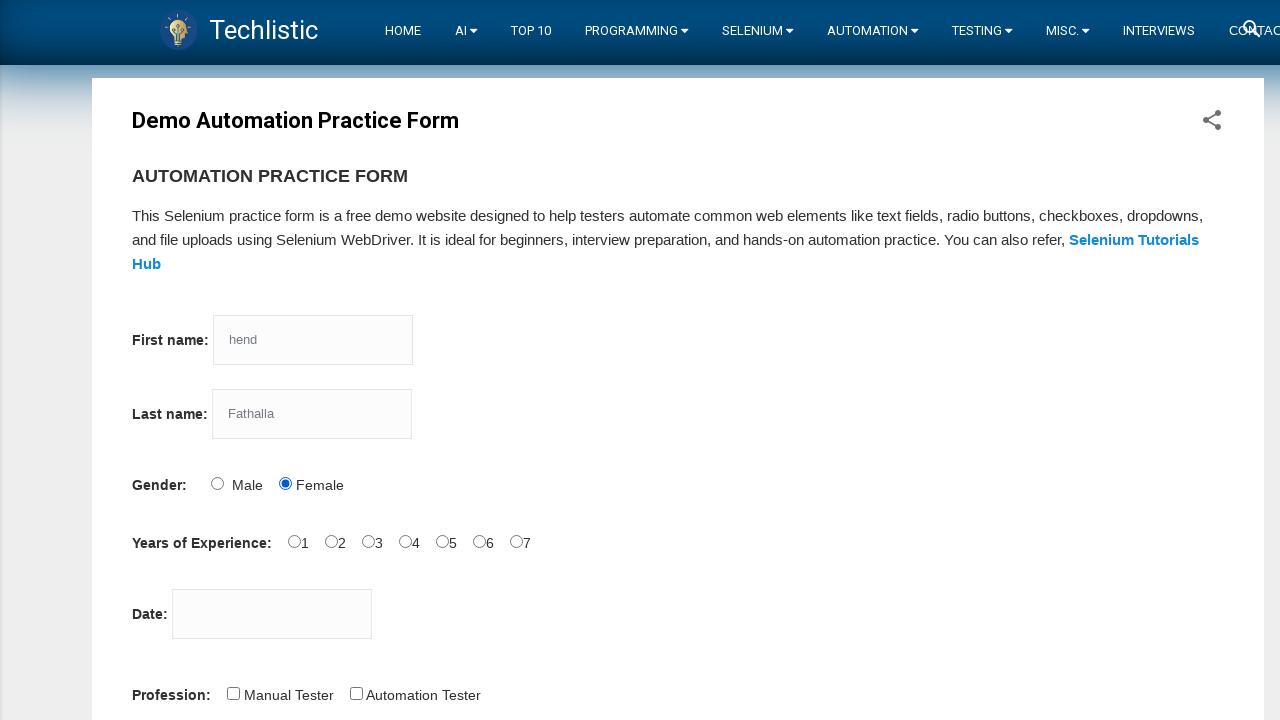

Selected years of experience (second option) at (331, 541) on input[name='exp'] >> nth=1
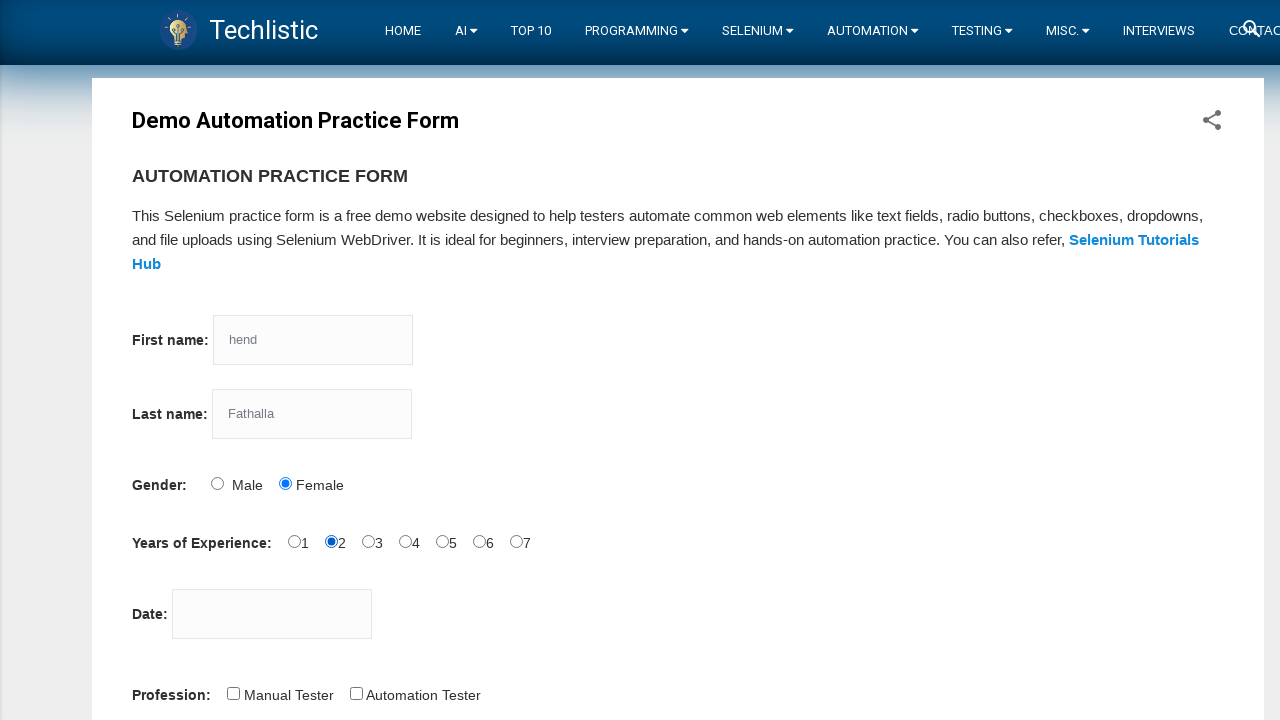

Filled date field with '12.16.2019' on #datepicker
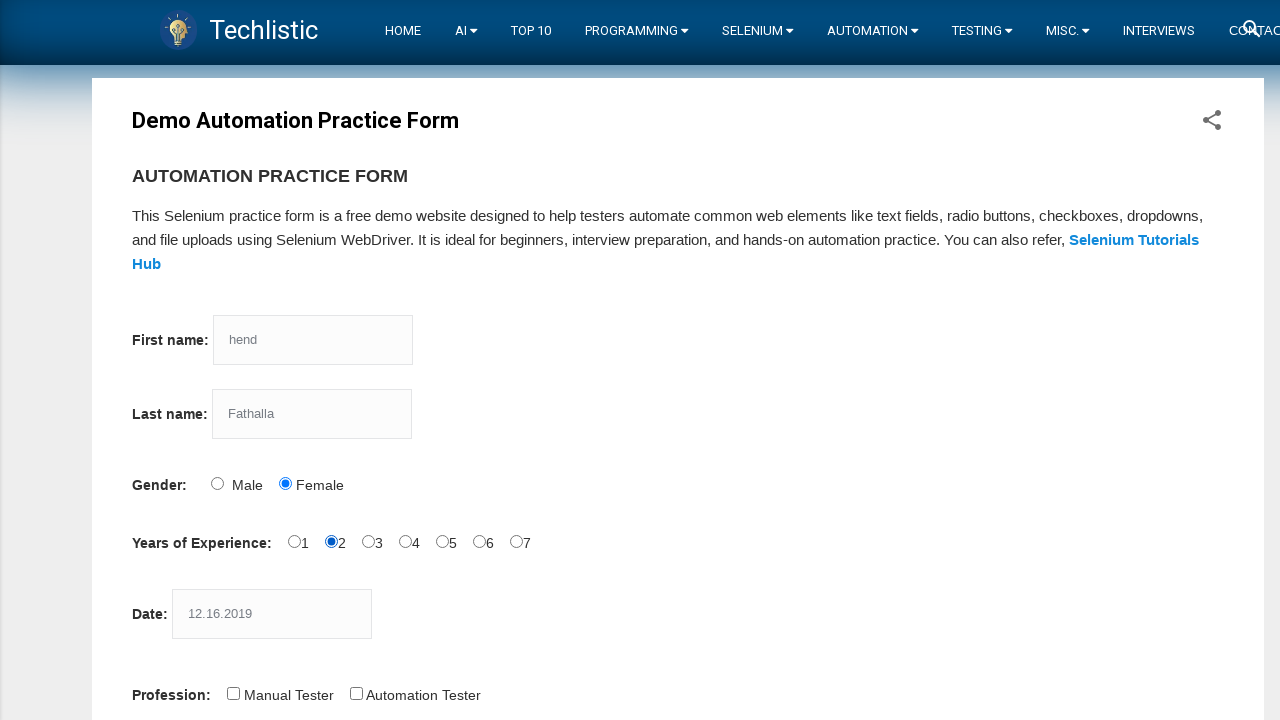

Checked Automation Tester profession checkbox at (356, 693) on #profession-1
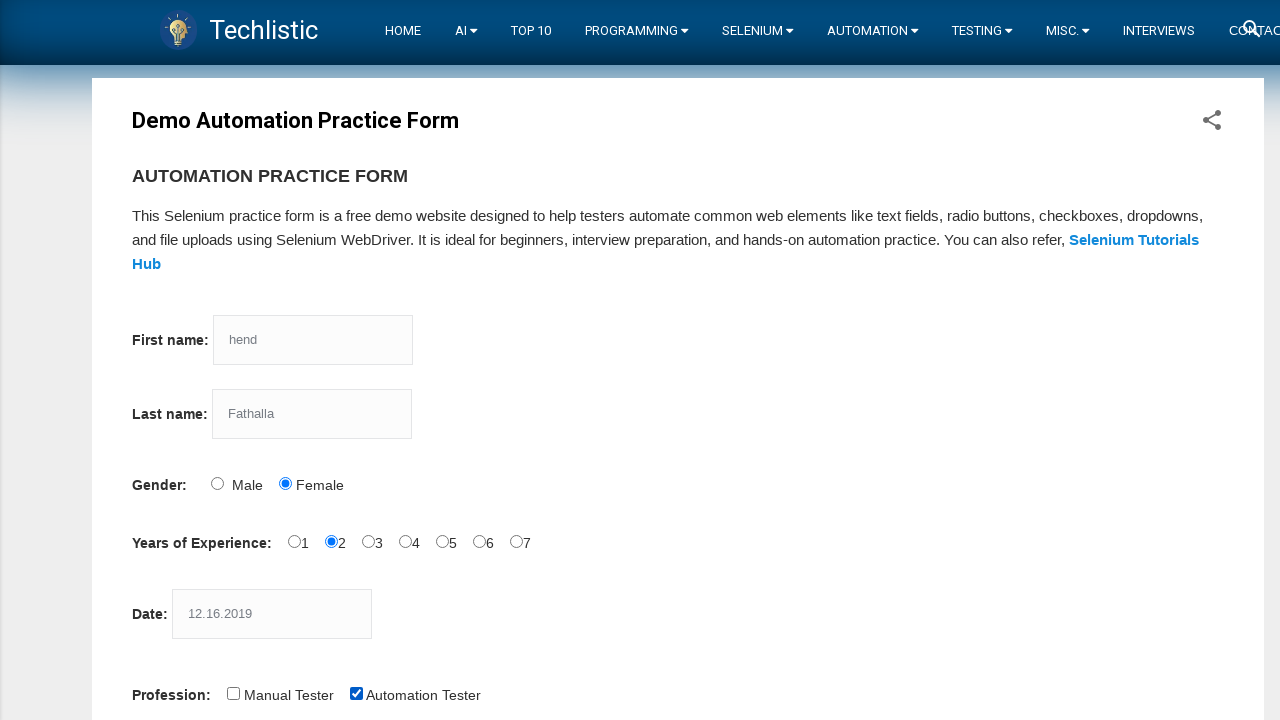

Checked Selenium Webdriver tools checkbox at (446, 360) on #tool-2
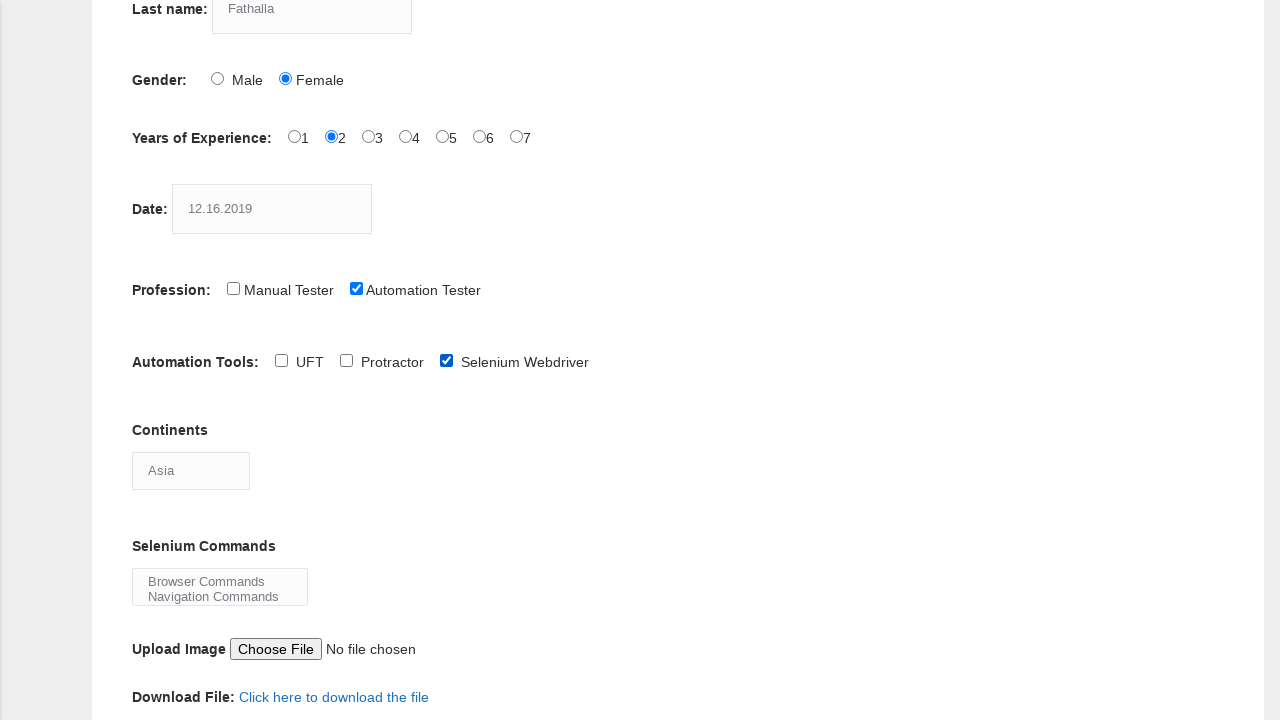

Selected South America from continent dropdown on select[name='continents']
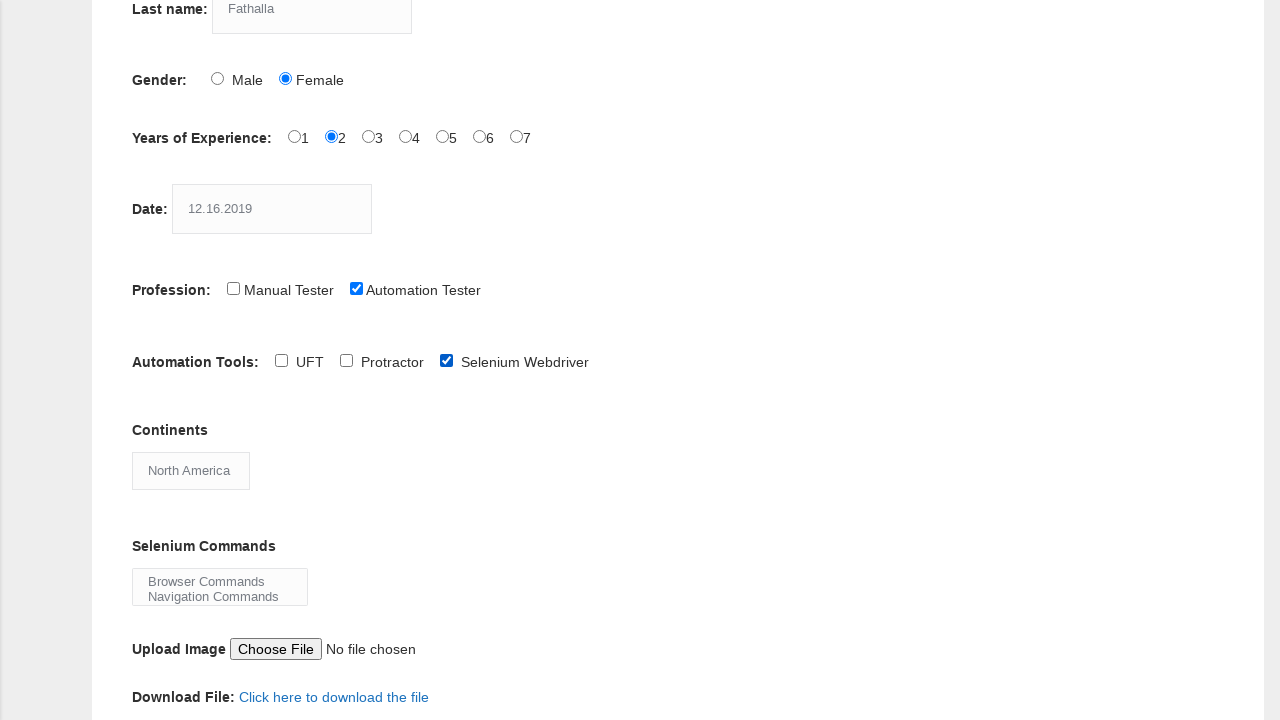

Selected multiple selenium commands: Browser Commands, Navigation Commands, Switch Commands, Wait Commands, WebElement Commands on #selenium_commands
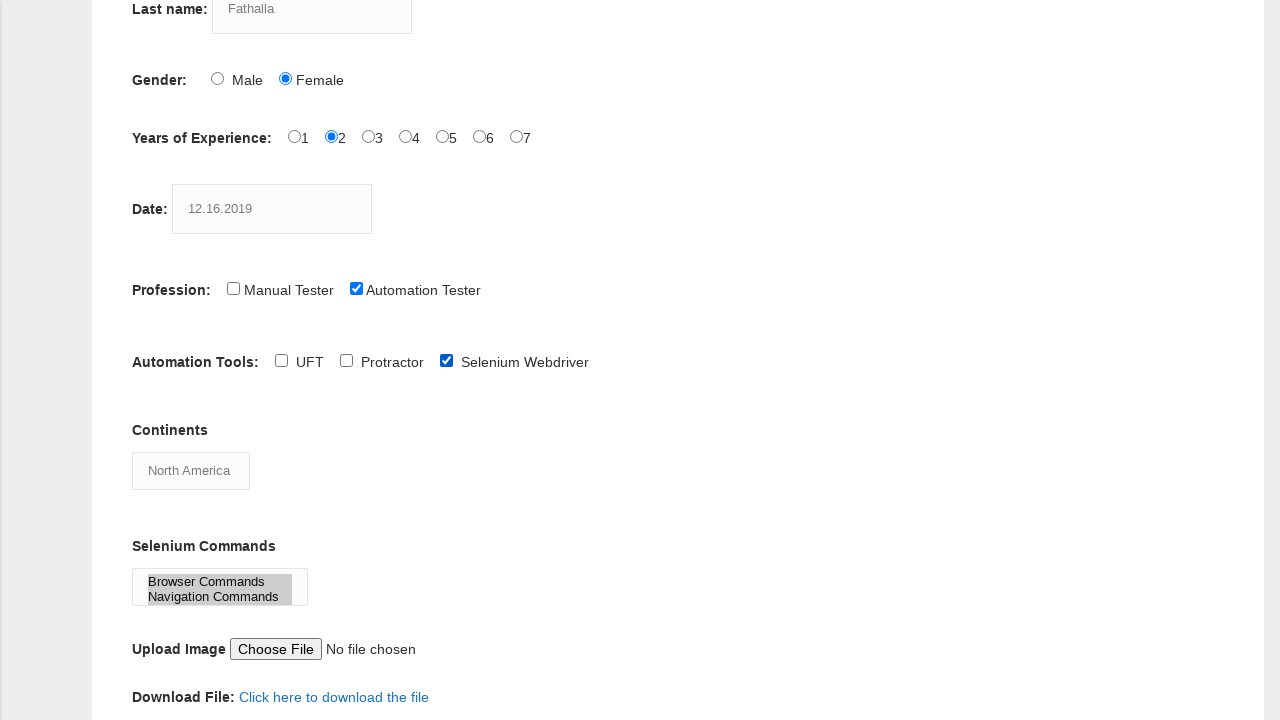

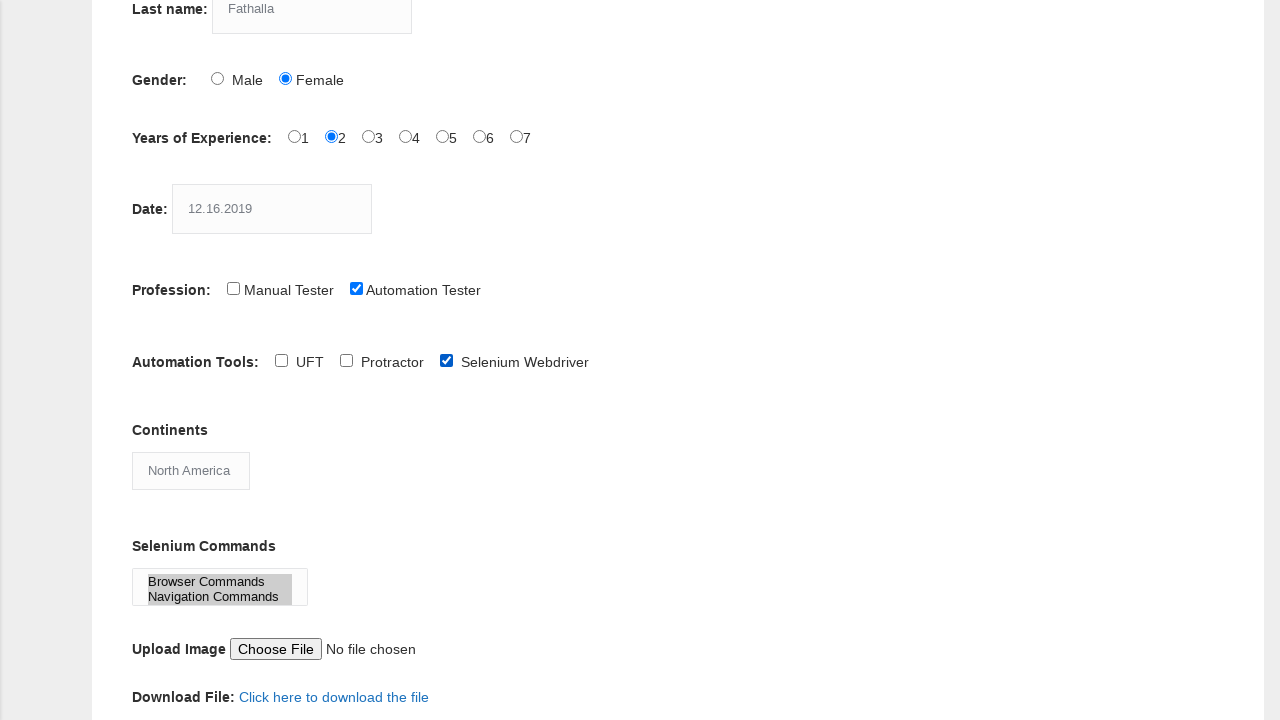